Tests dropdown functionality on a practice page by clicking on the origin station dropdown element to open it

Starting URL: https://rahulshettyacademy.com/dropdownsPractise/

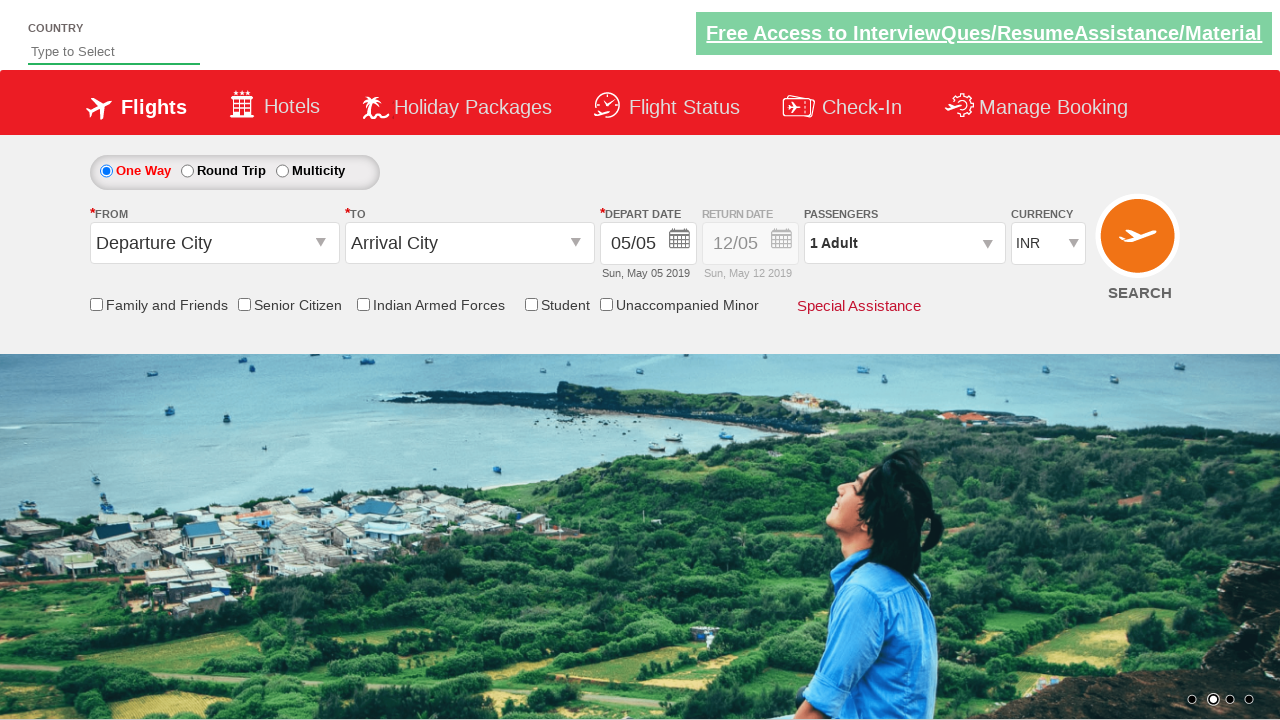

Clicked on the origin station dropdown element to open it at (214, 243) on #ctl00_mainContent_ddl_originStation1_CTXT
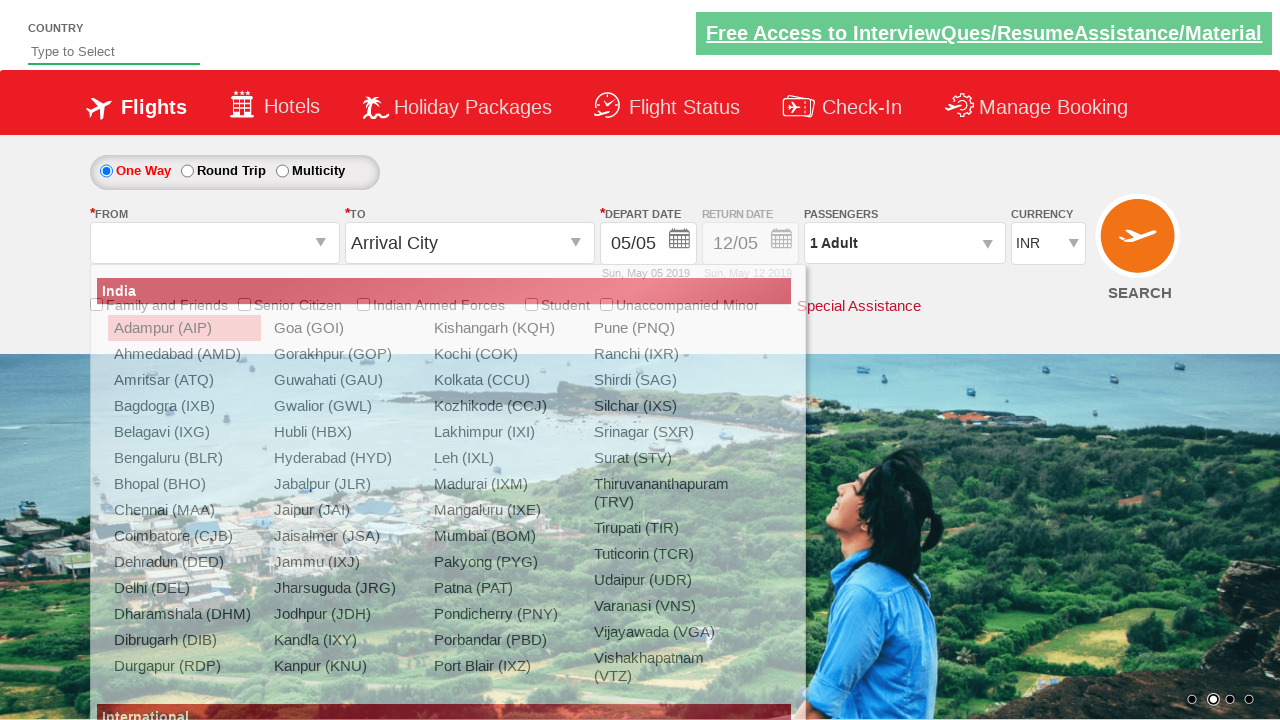

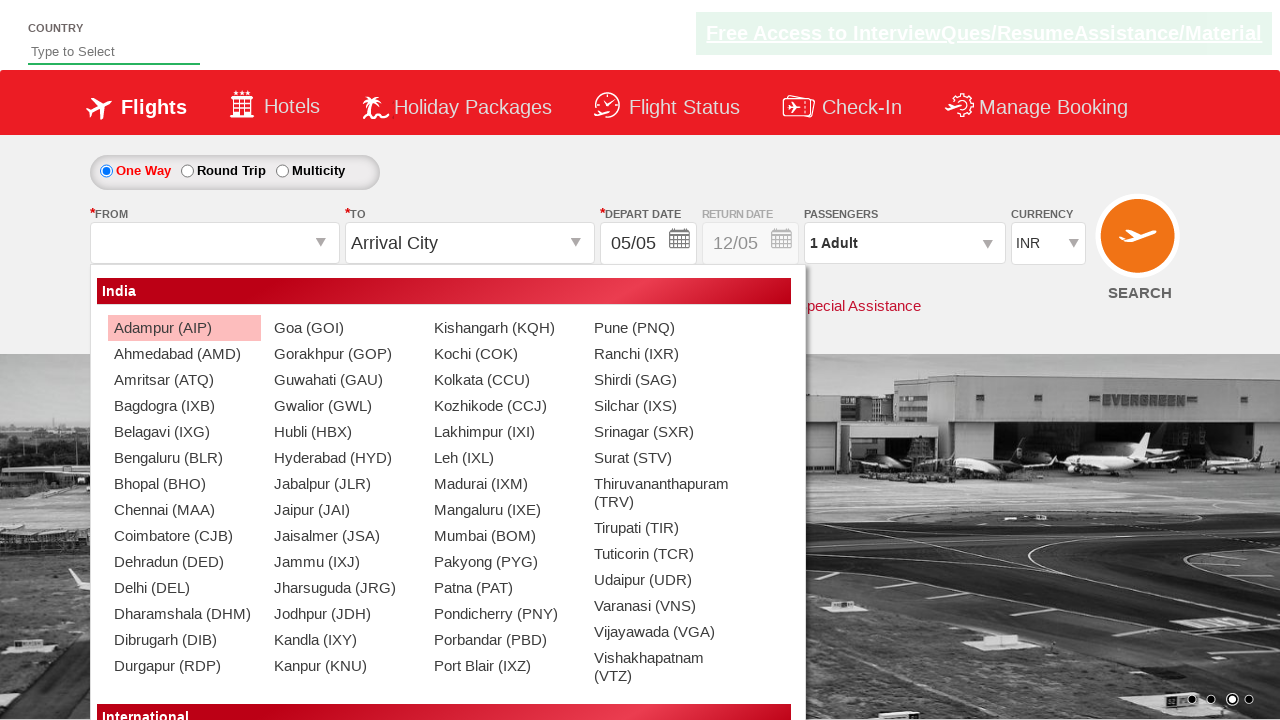